Tests login form validation by entering a username but leaving password blank, verifying the password required error message is displayed

Starting URL: https://www.saucedemo.com/

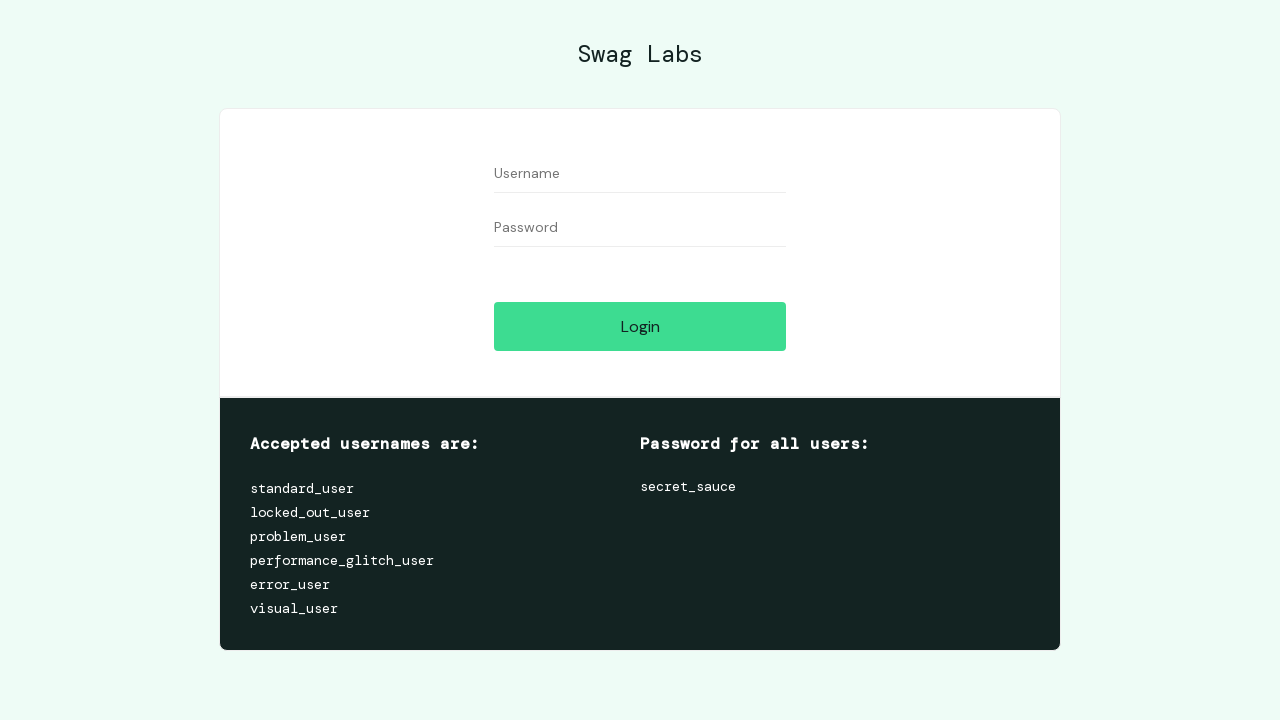

Navigated to Sauce Demo login page
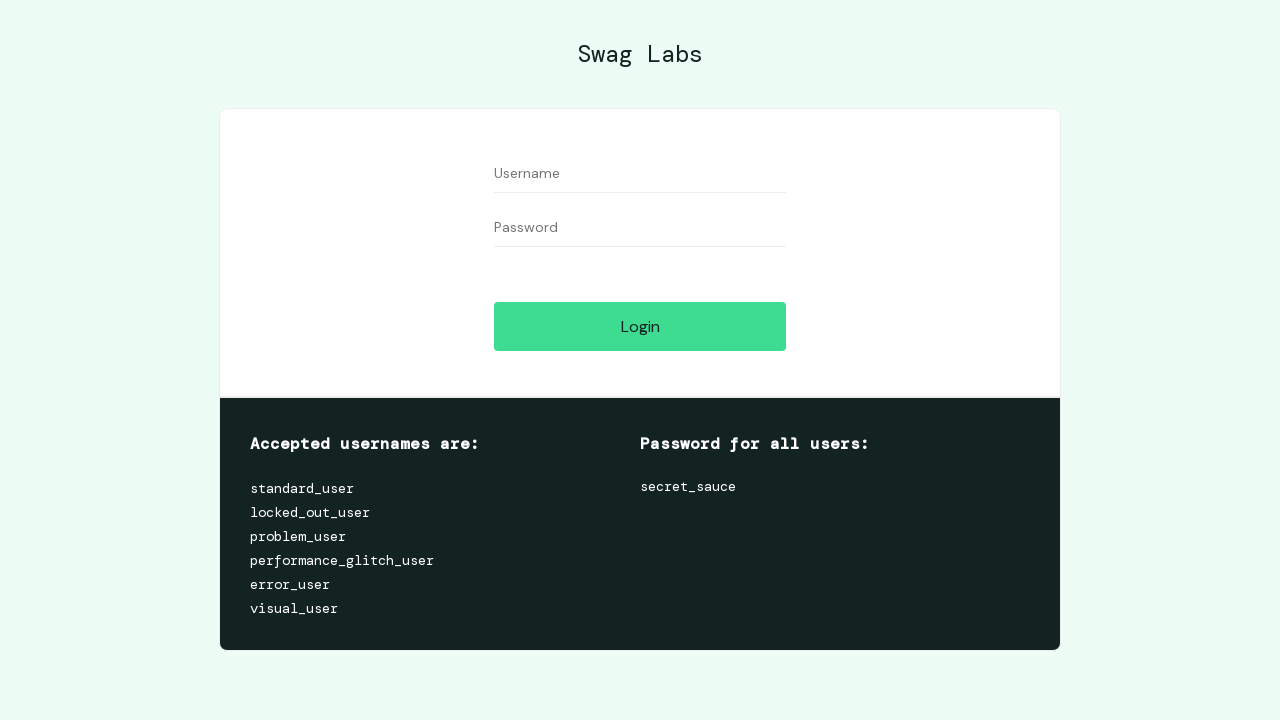

Entered username 'İrem Balci' in the username field on #user-name
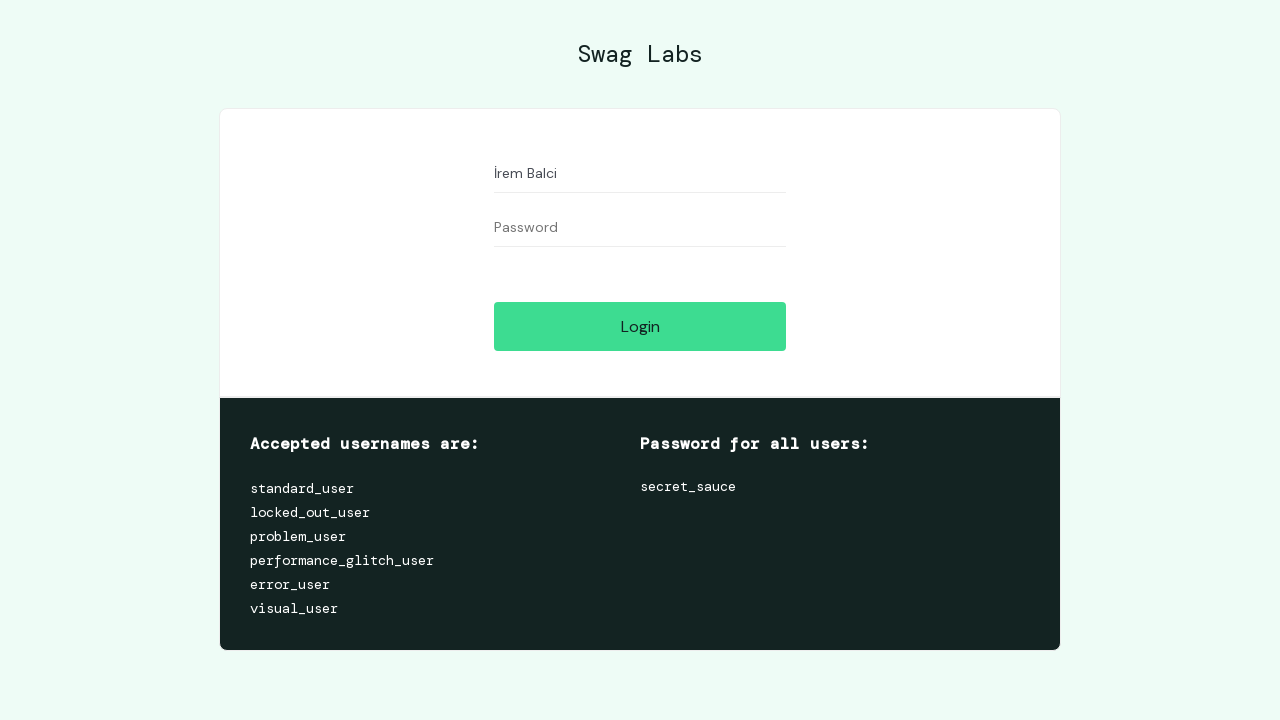

Left password field empty on #password
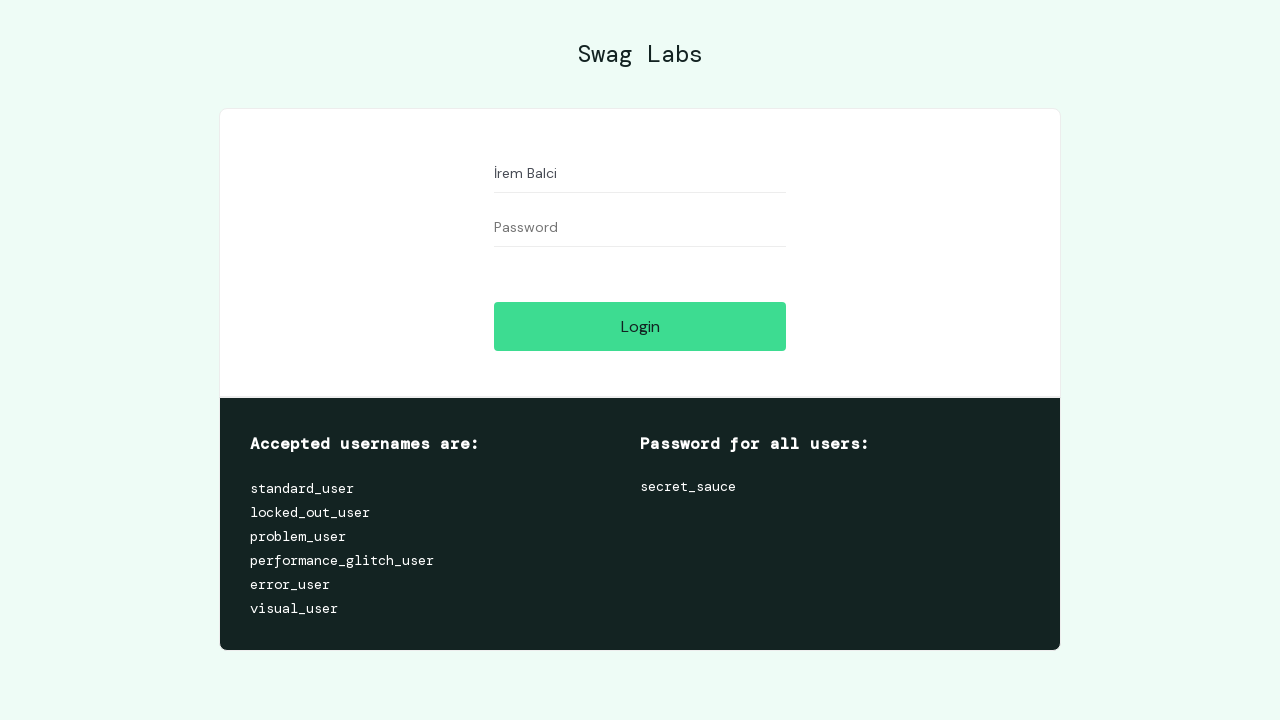

Clicked login button to attempt login with blank password at (640, 326) on #login-button
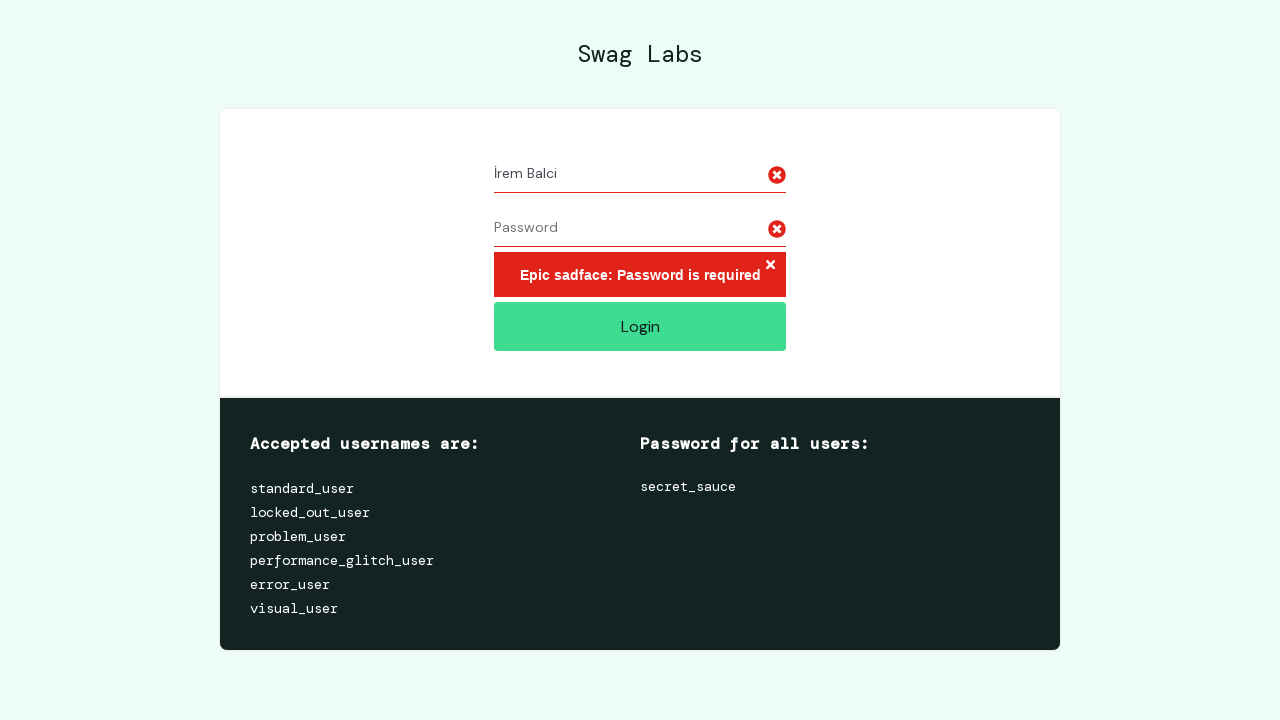

Password required error message appeared
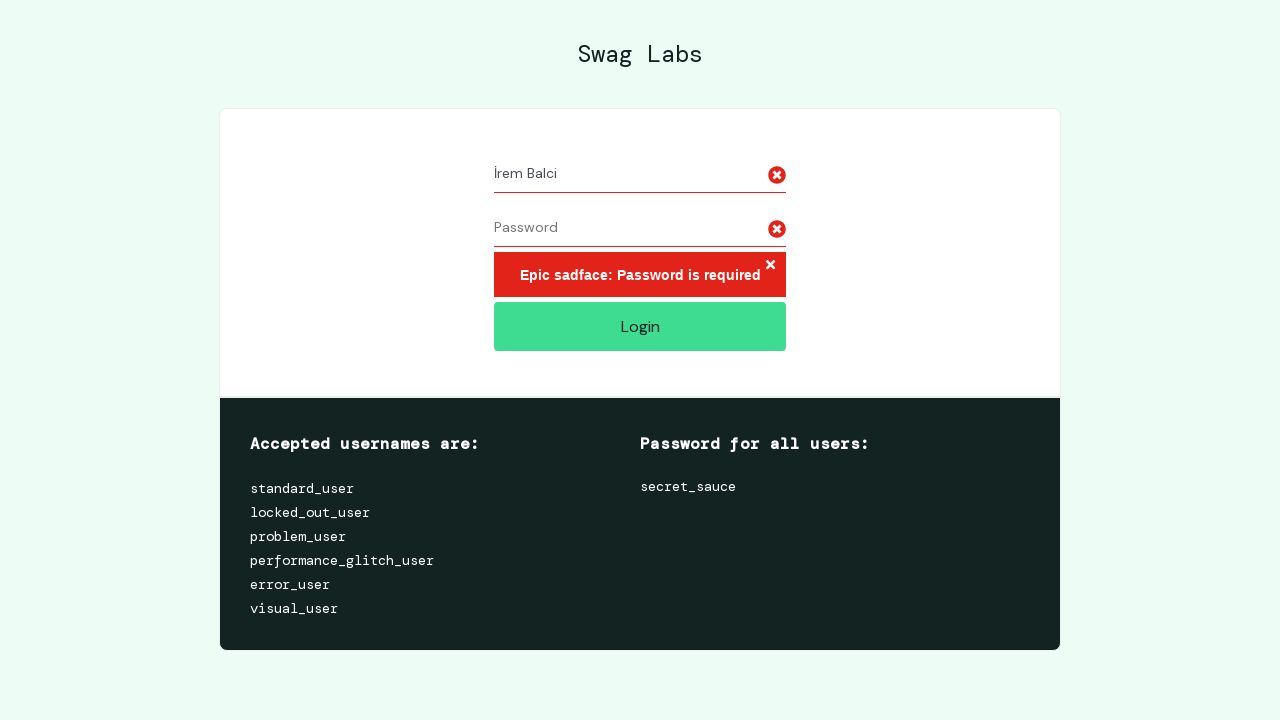

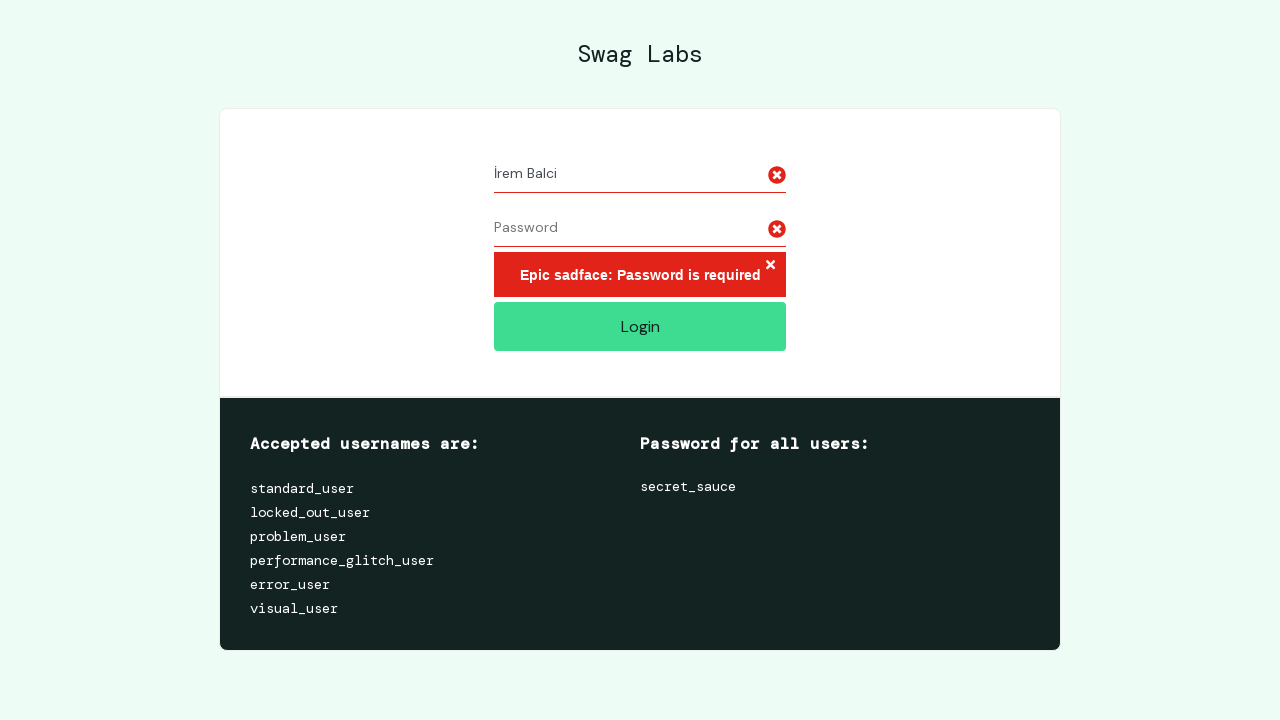